Navigates to an anti-spider test website and waits for item elements to load on the page

Starting URL: https://antispider4.scrape.center/

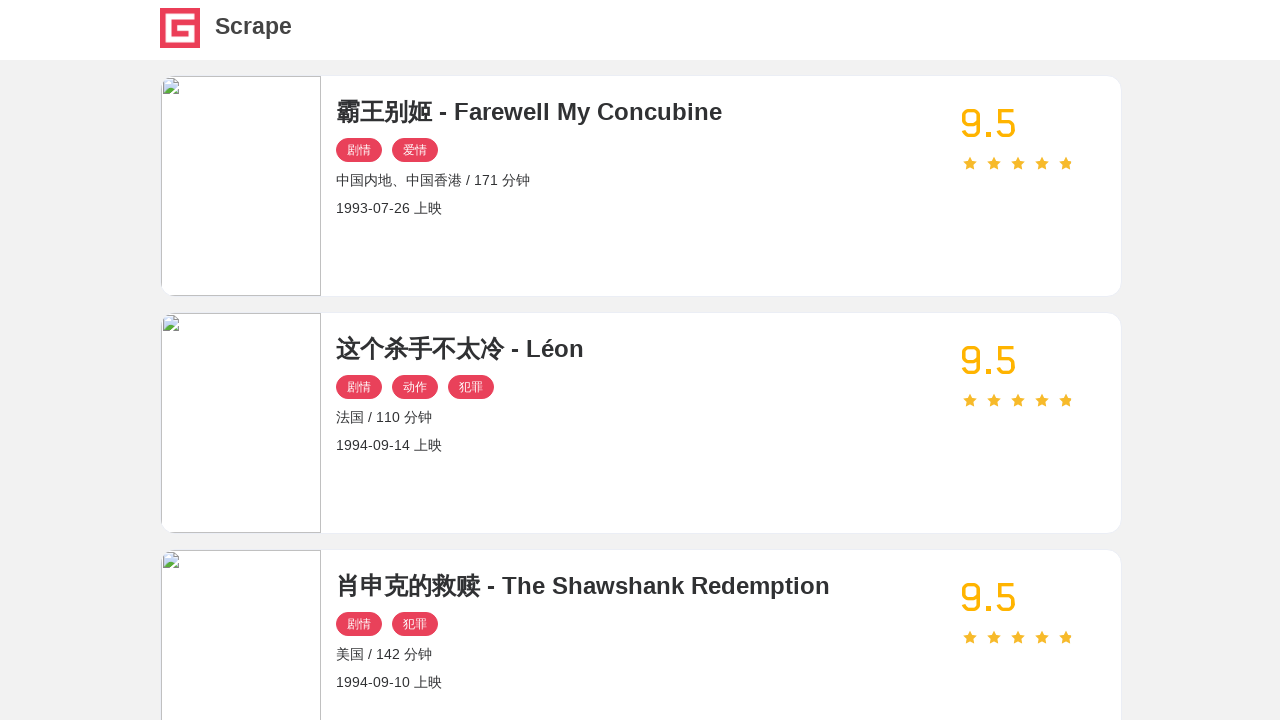

Navigated to anti-spider test website at https://antispider4.scrape.center/
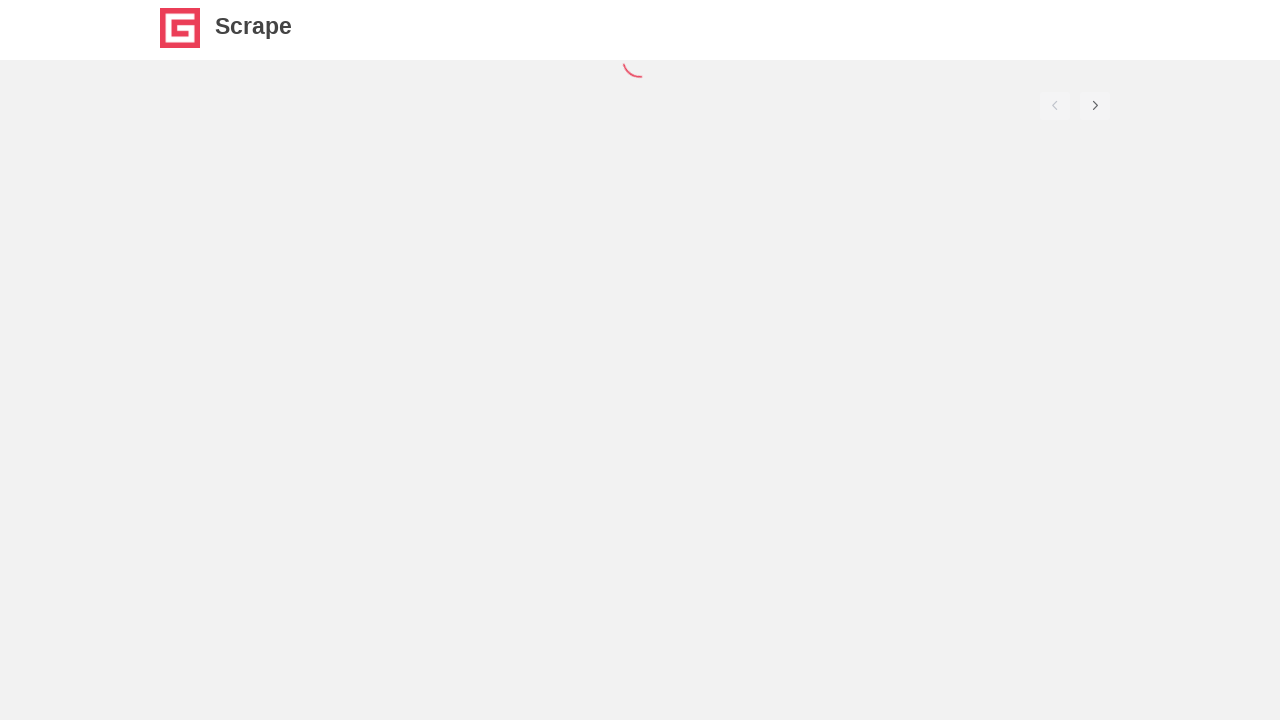

Item elements loaded on the page
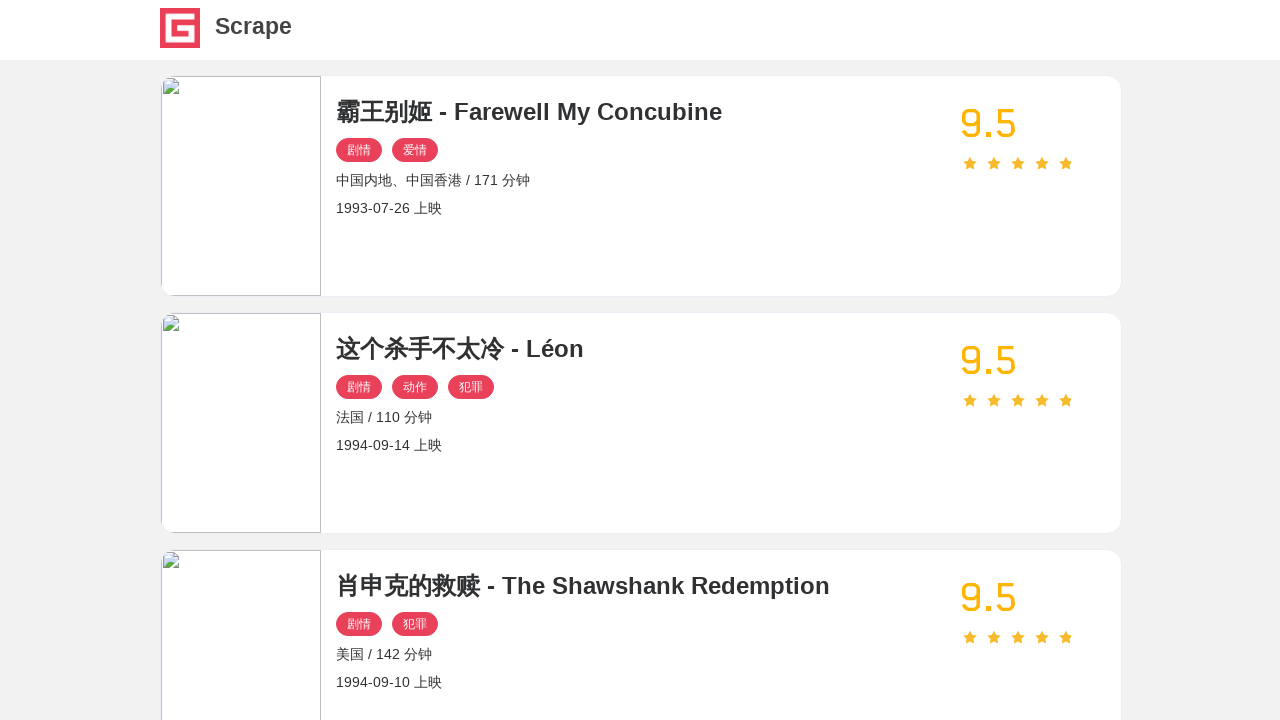

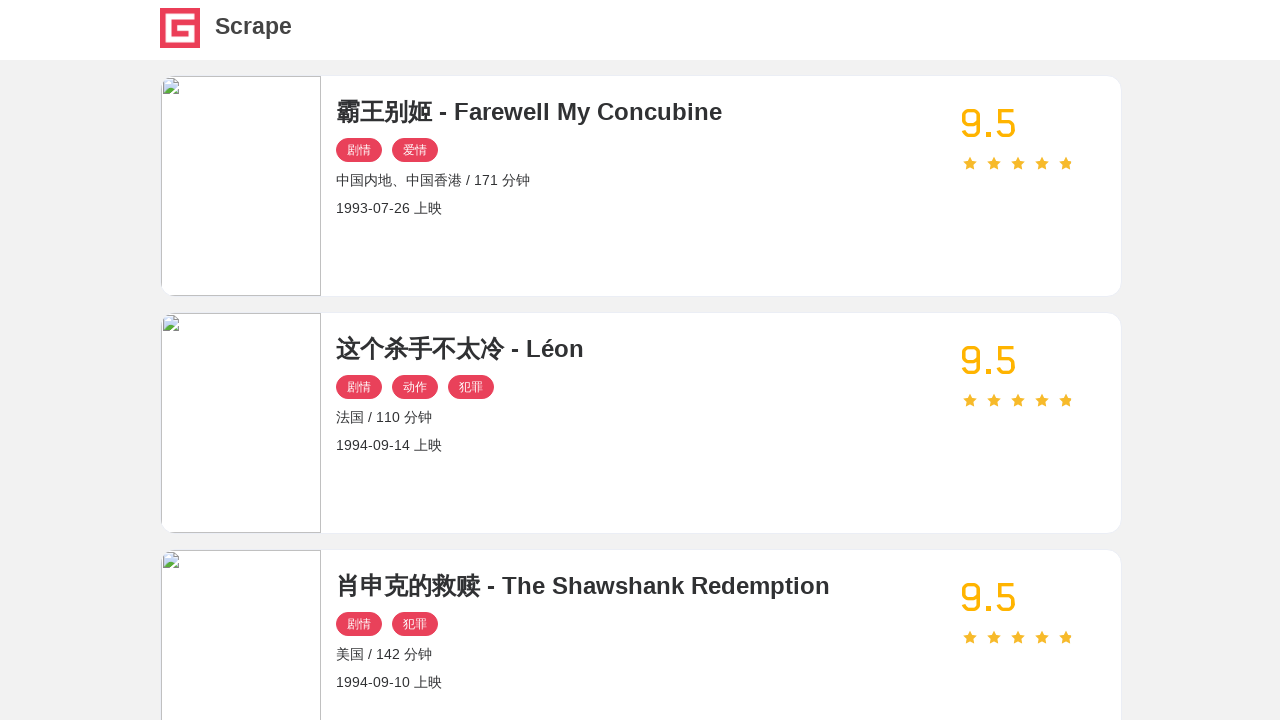